Tests a web calculator by performing all four basic arithmetic operations (plus, times, minus, divide) with two numbers and verifying the results are displayed.

Starting URL: https://testpages.eviltester.com/styled/calculator

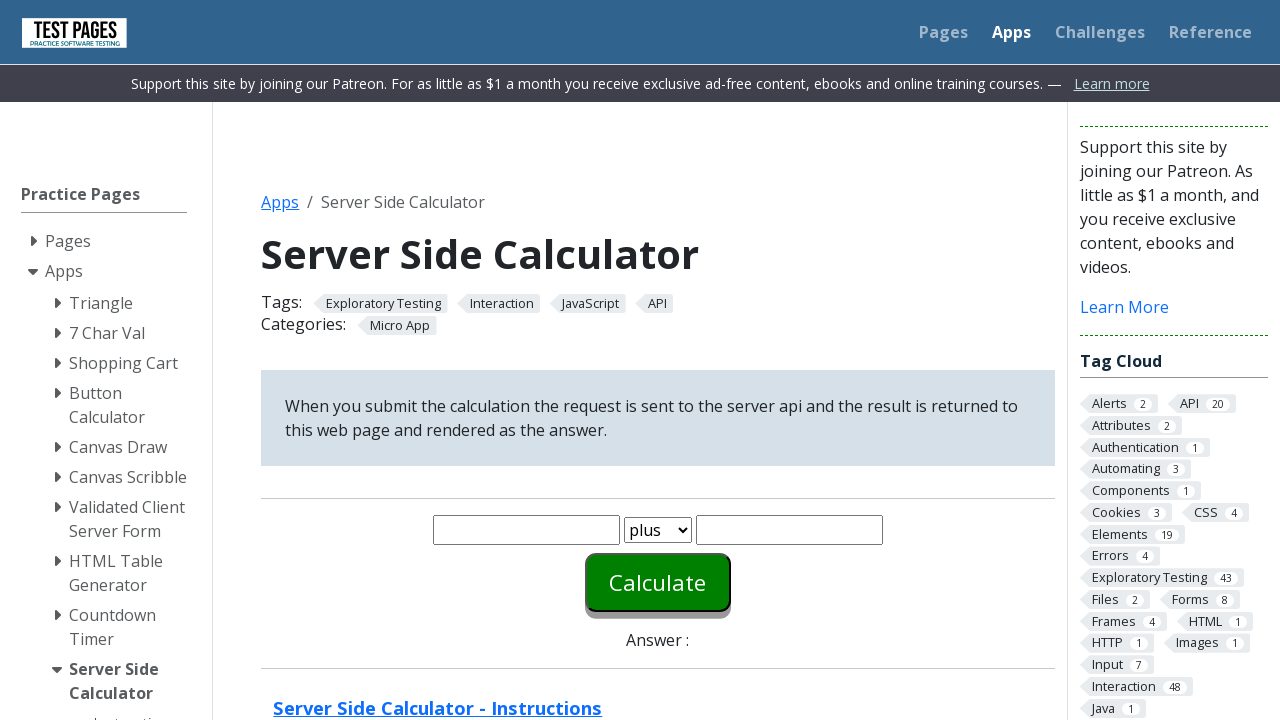

Cleared first number input field on #number1
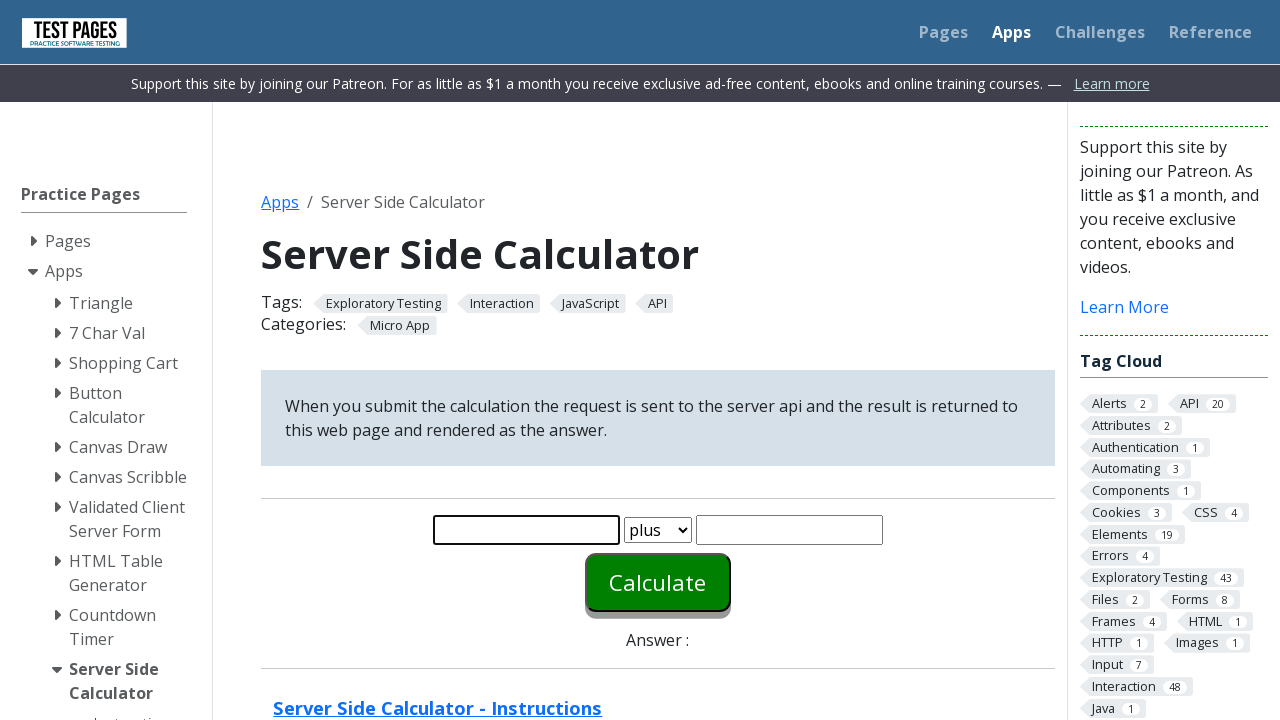

Filled first number input with '22' on #number1
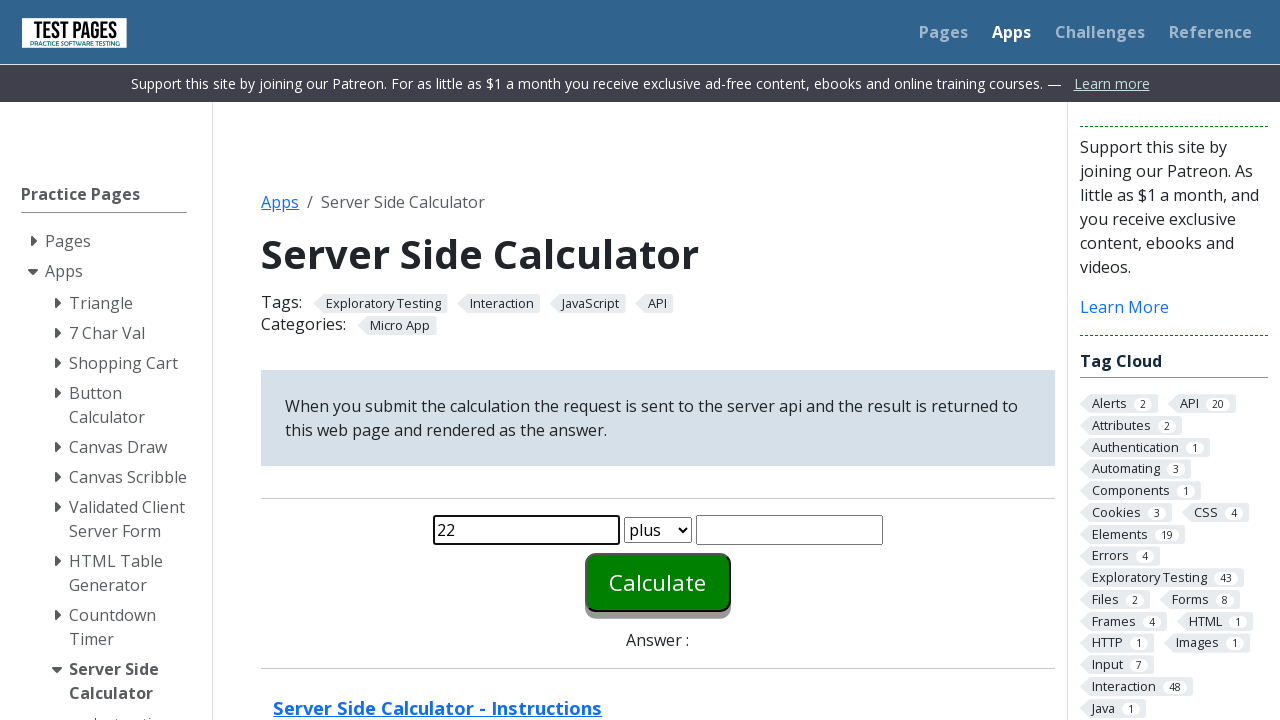

Cleared second number input field on #number2
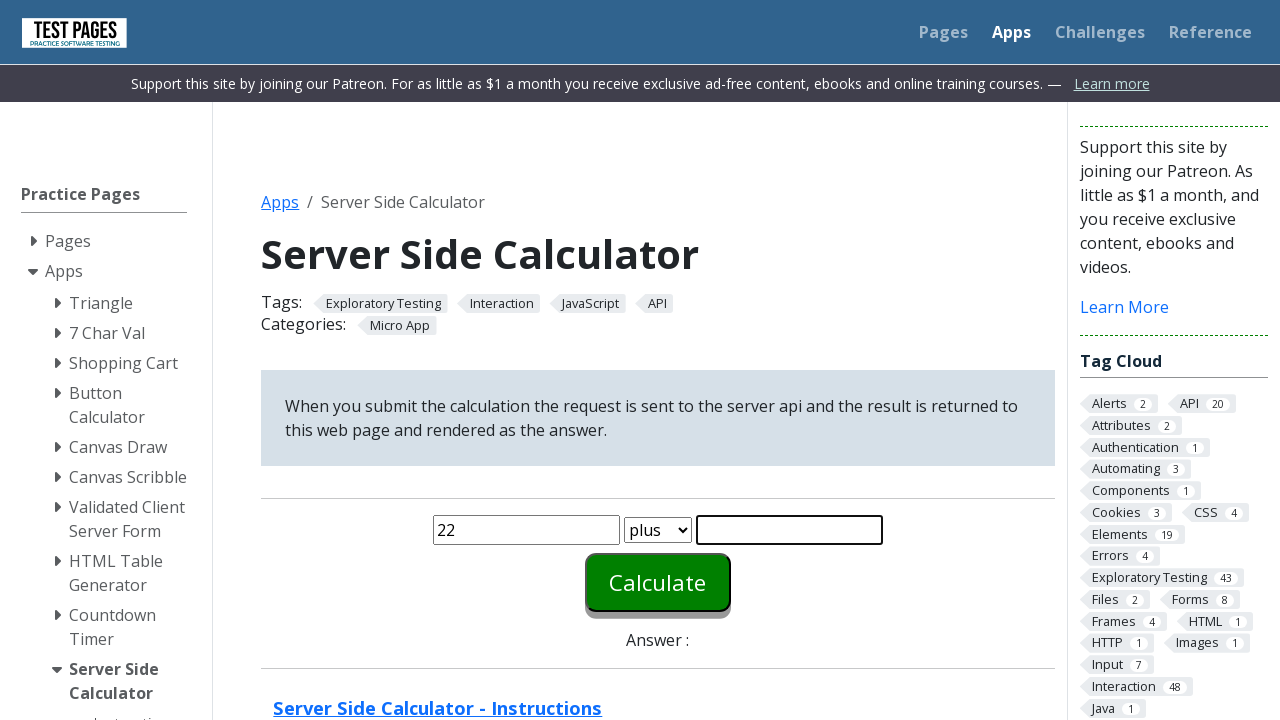

Filled second number input with '23' on #number2
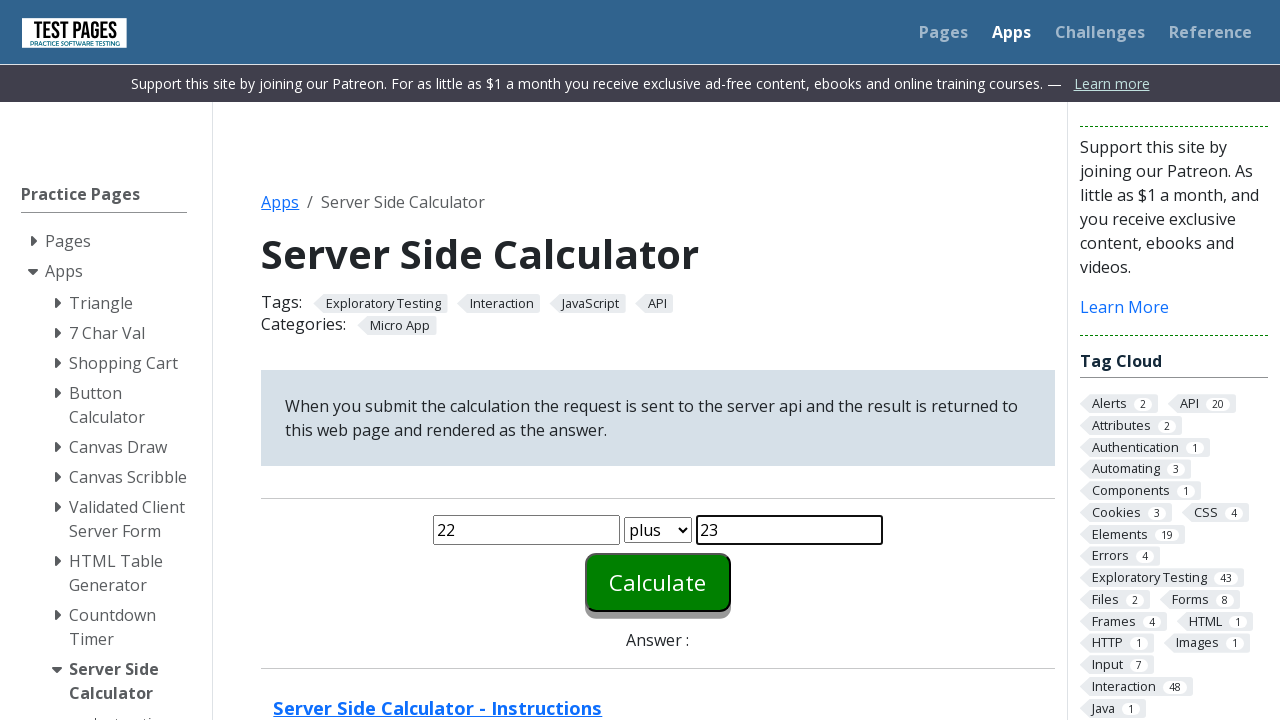

Selected 'plus' operation from dropdown on #function
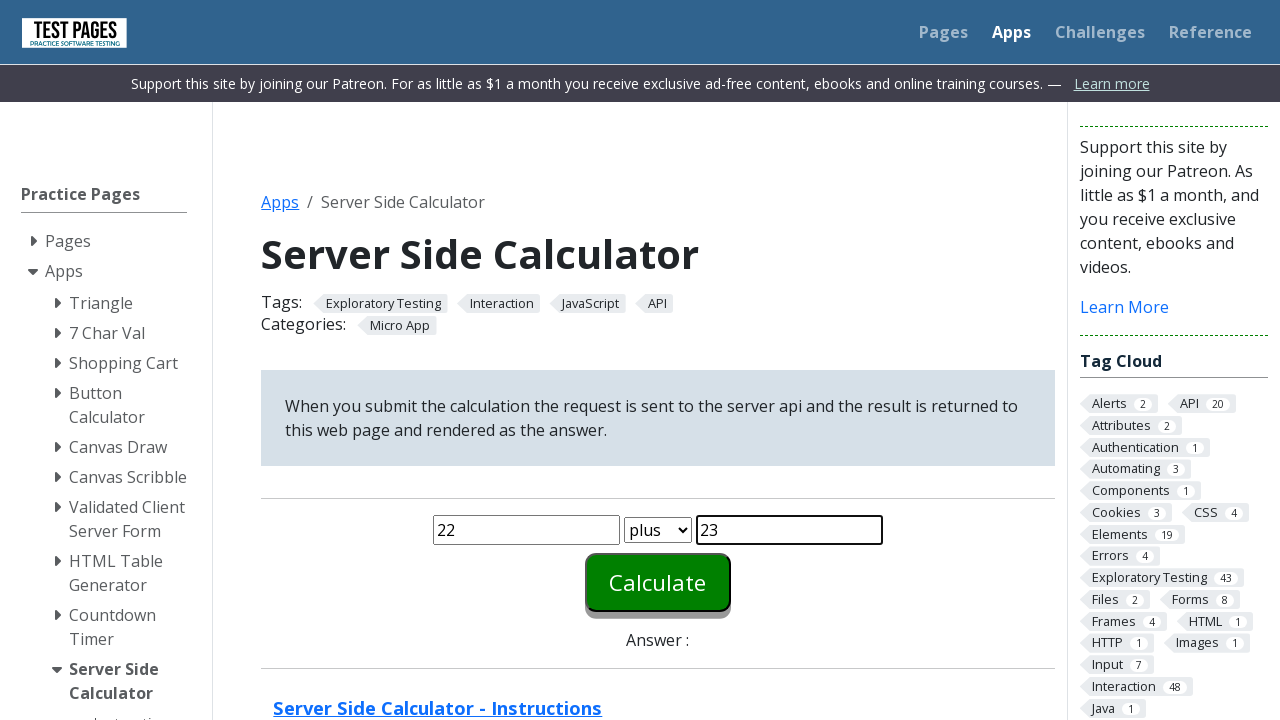

Clicked Calculate button at (658, 582) on #calculate
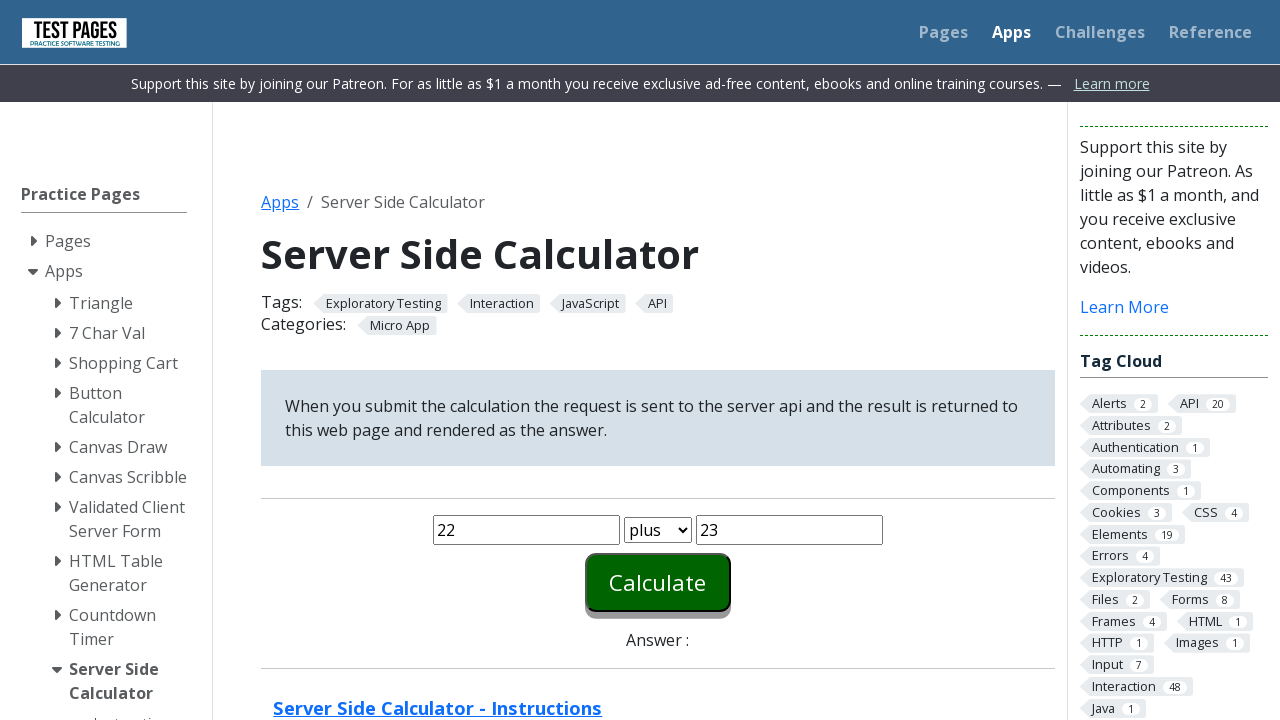

Result displayed for plus operation
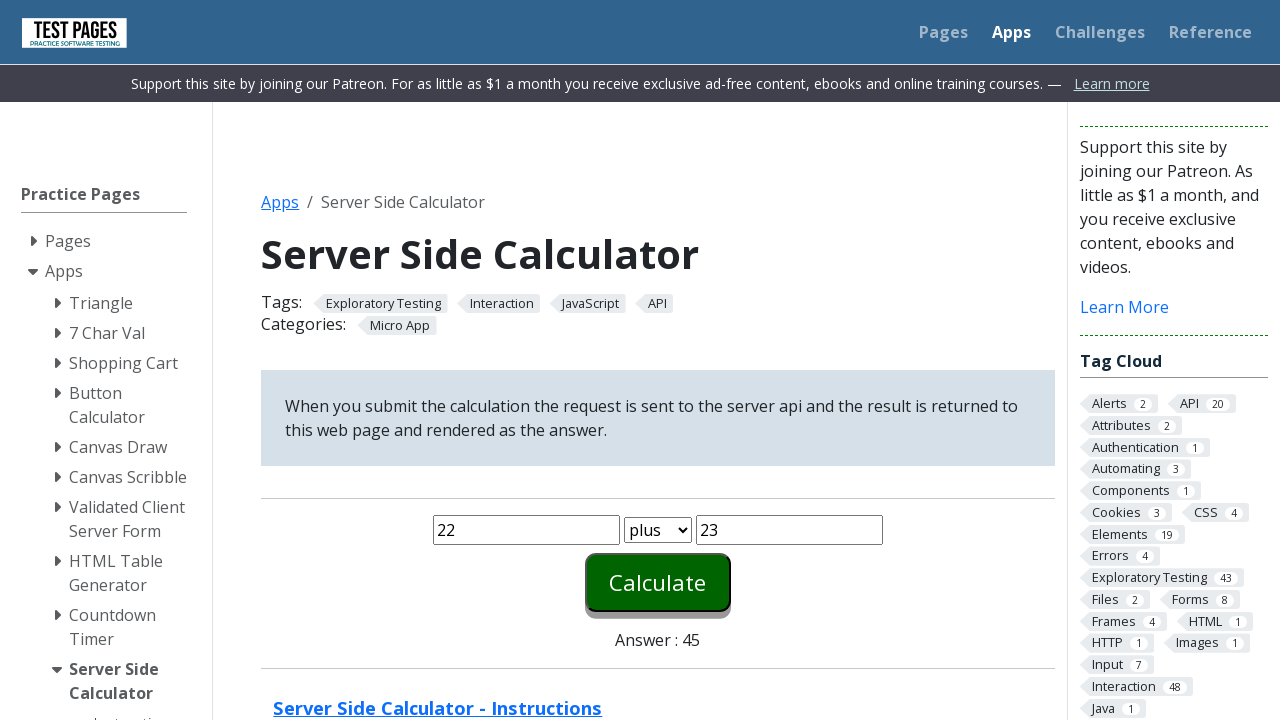

Cleared first number input field on #number1
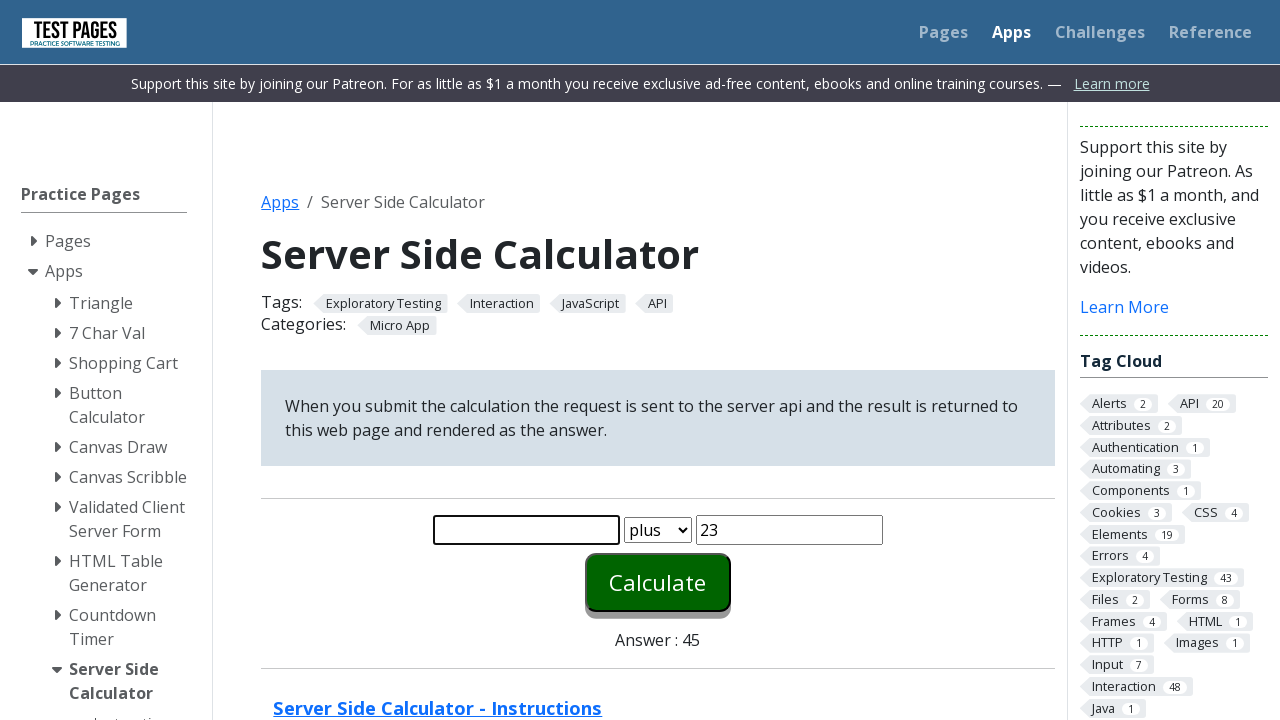

Filled first number input with '22' on #number1
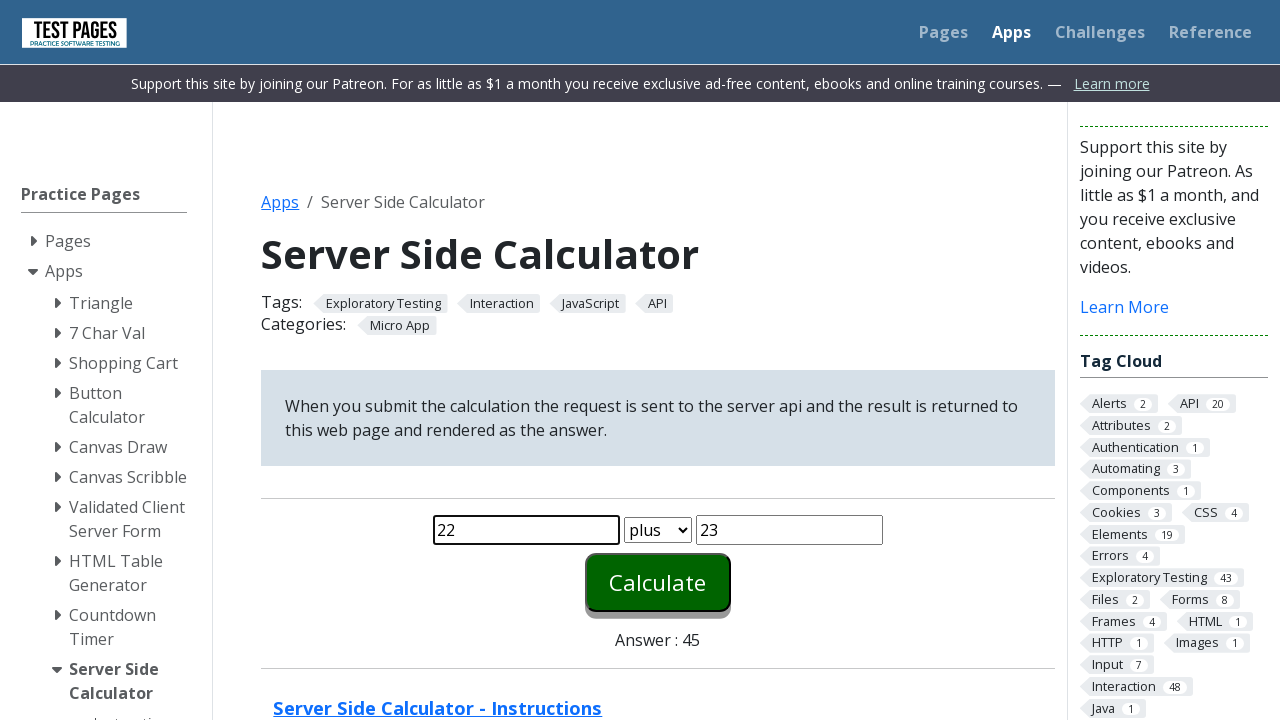

Cleared second number input field on #number2
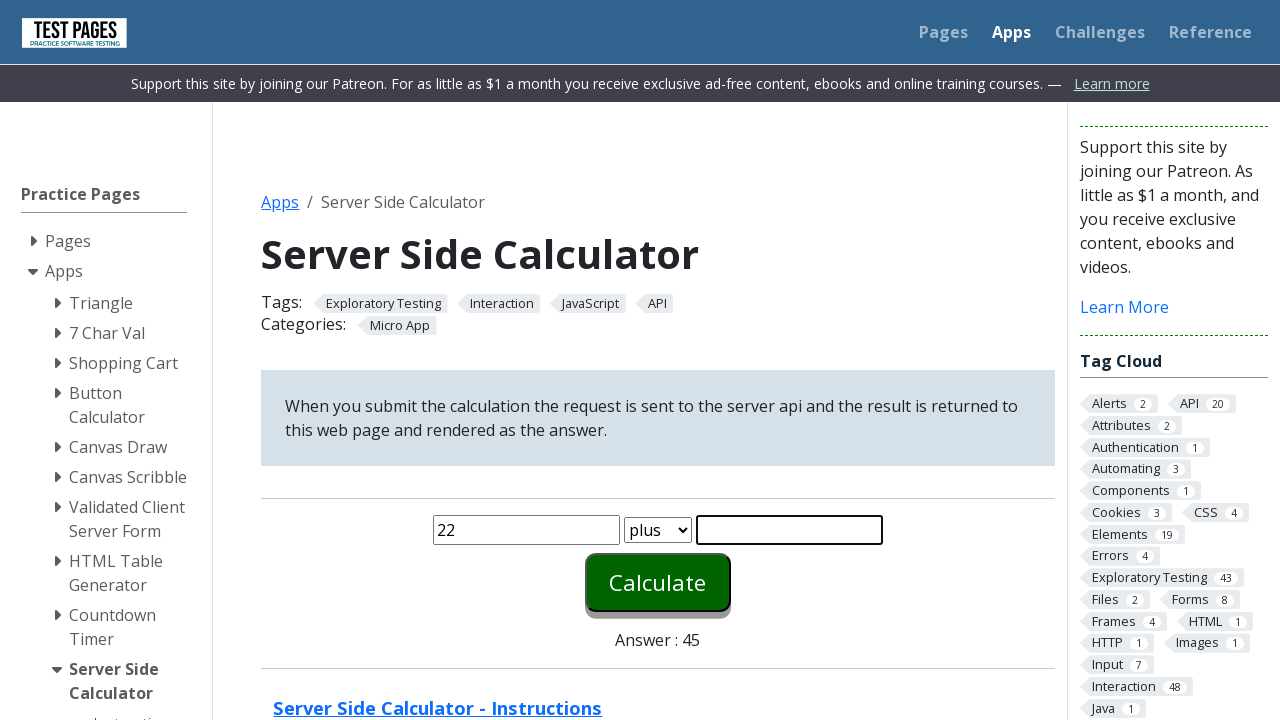

Filled second number input with '23' on #number2
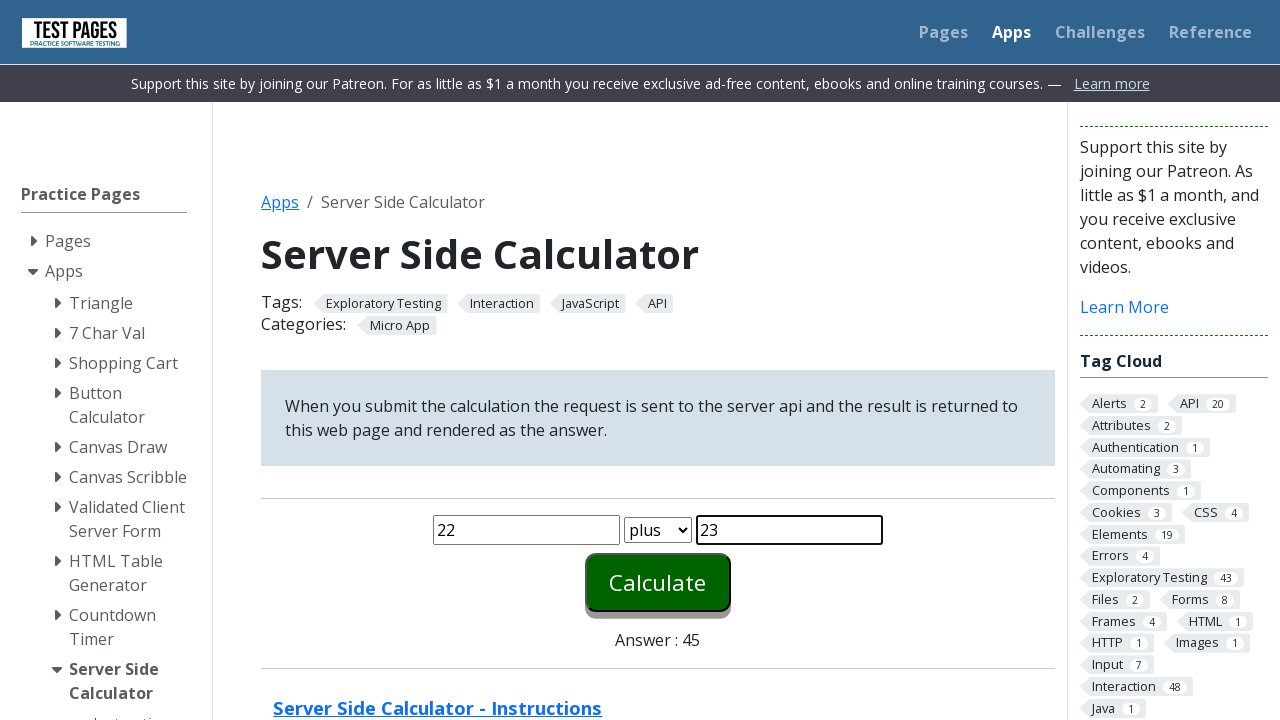

Selected 'times' operation from dropdown on #function
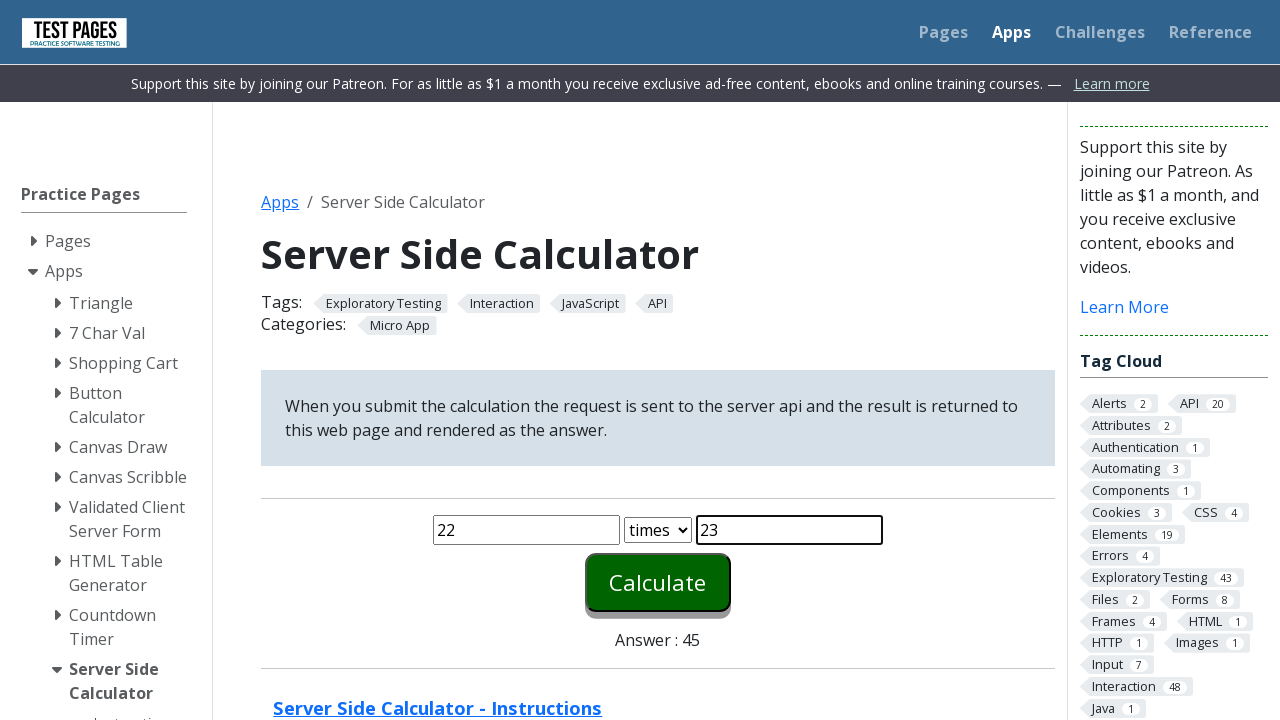

Clicked Calculate button at (658, 582) on #calculate
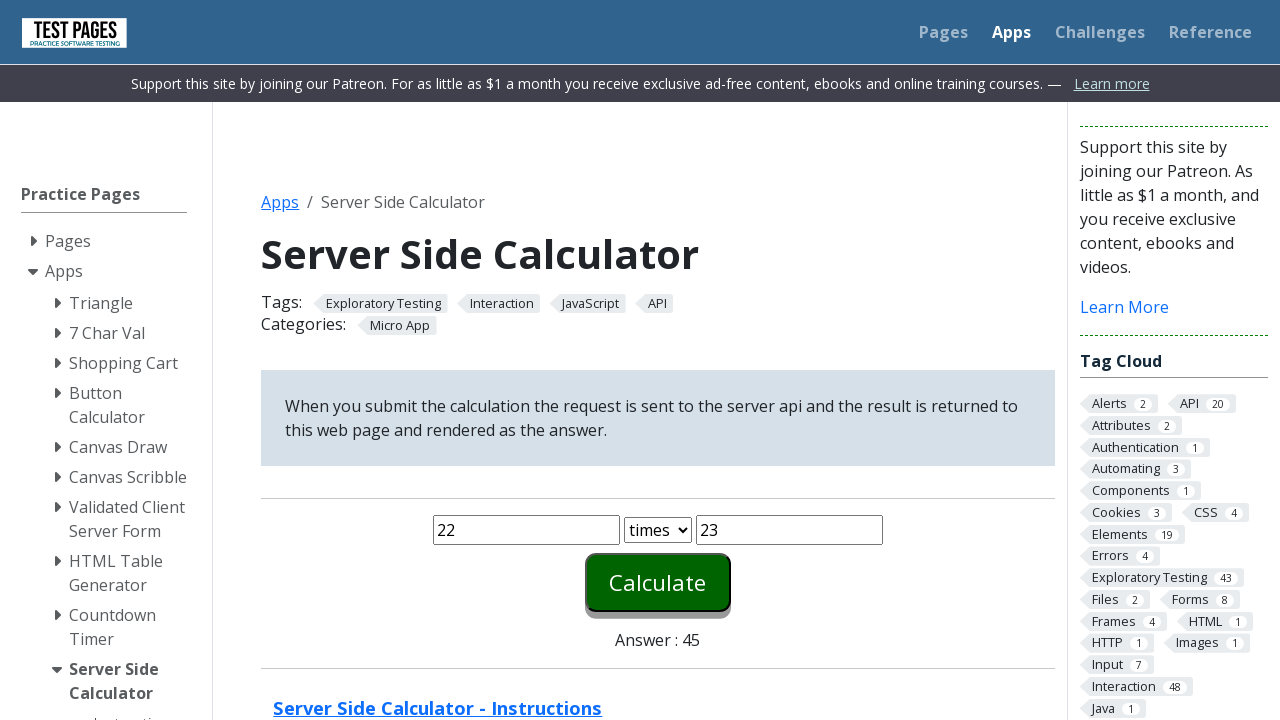

Result displayed for times operation
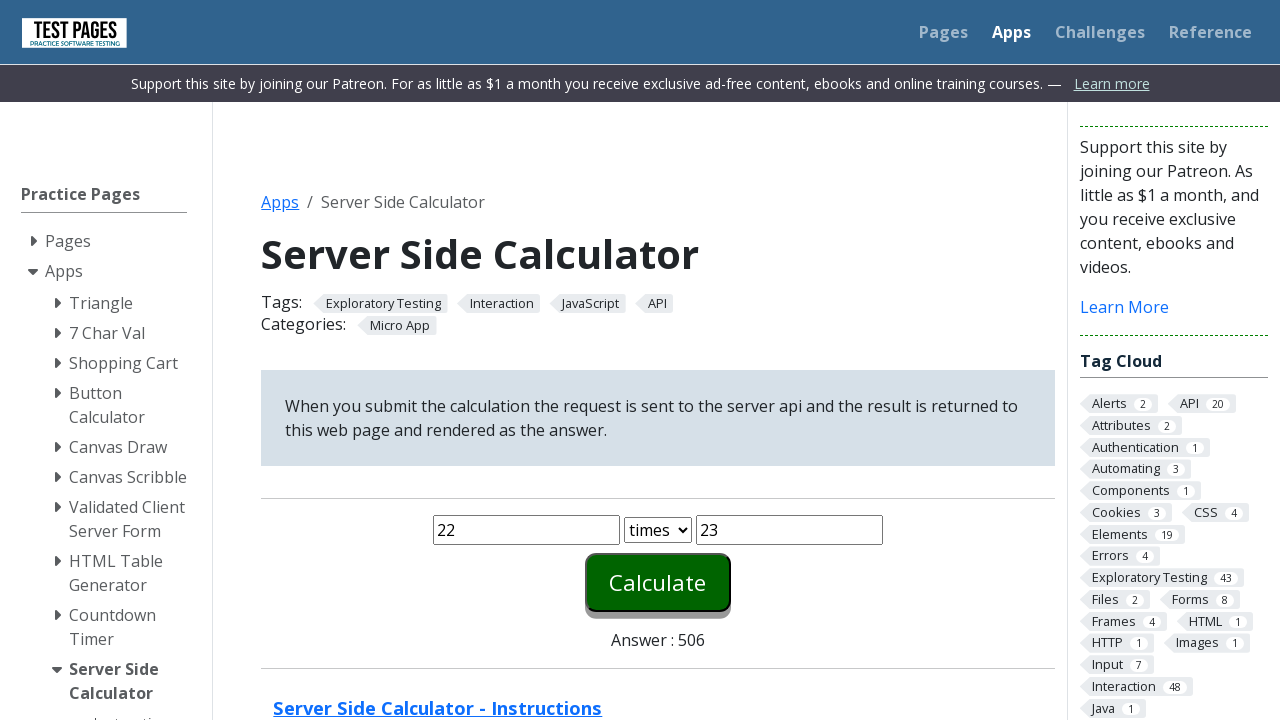

Cleared first number input field on #number1
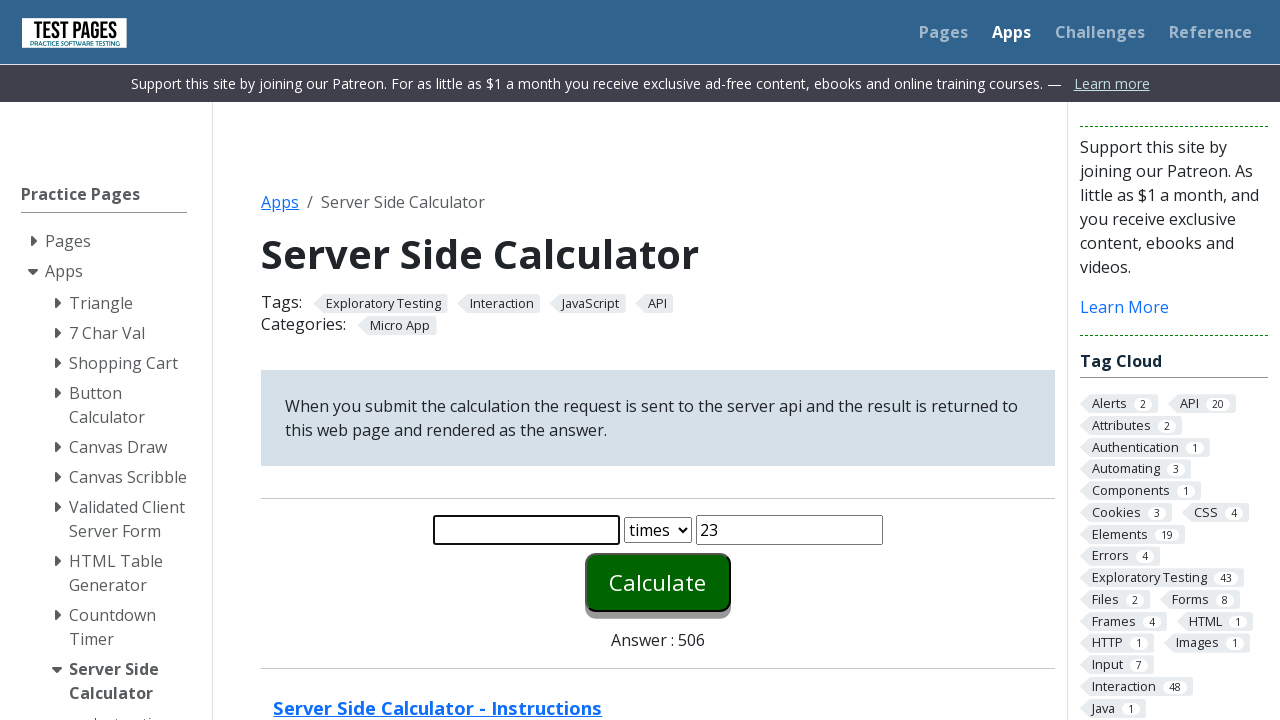

Filled first number input with '22' on #number1
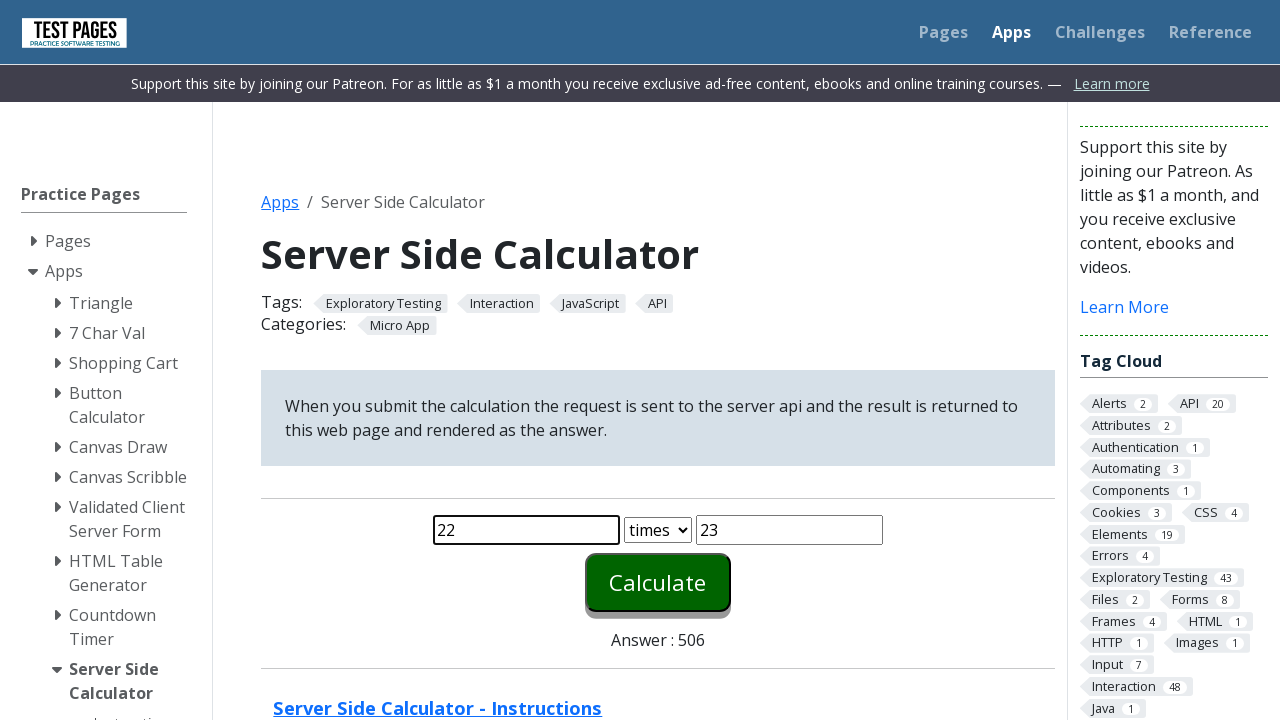

Cleared second number input field on #number2
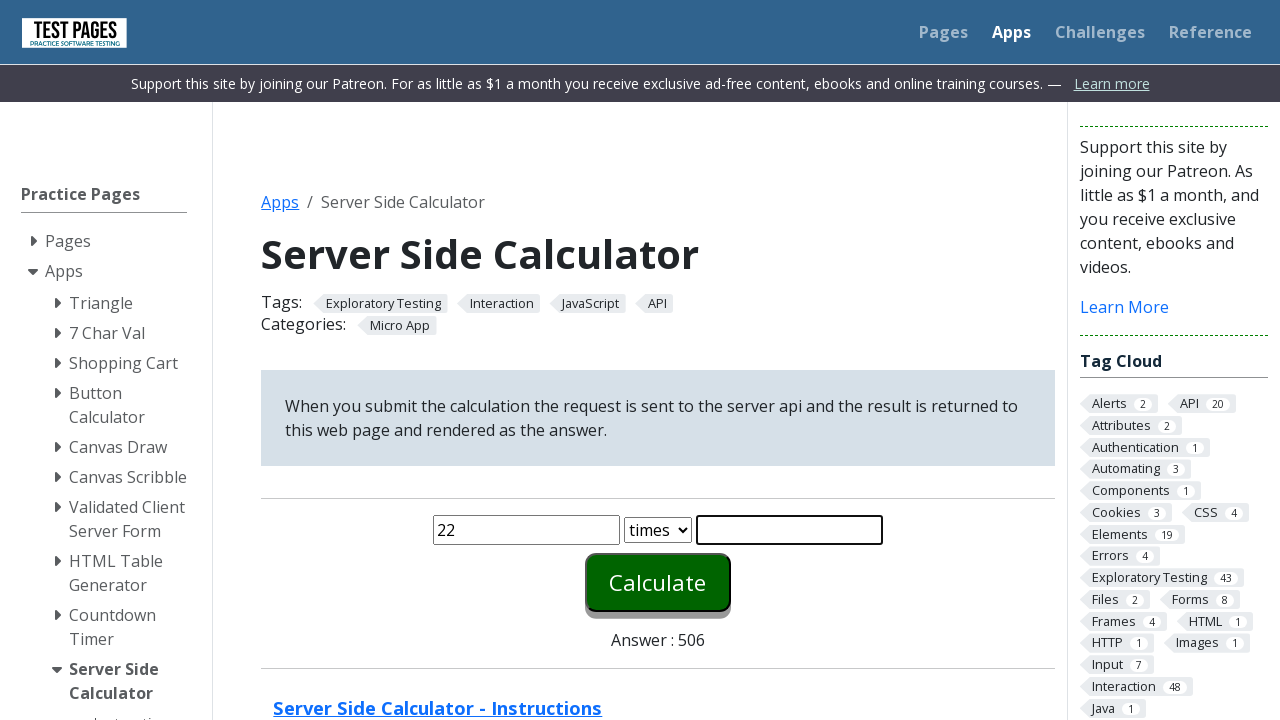

Filled second number input with '23' on #number2
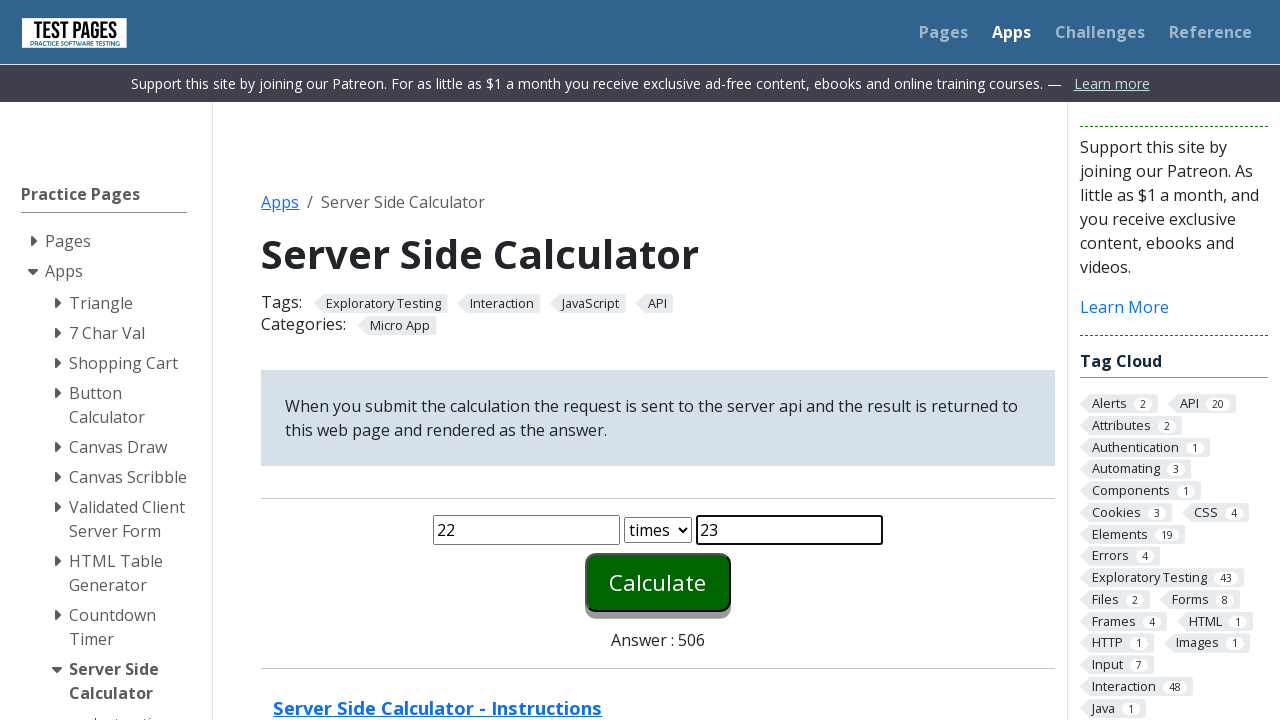

Selected 'minus' operation from dropdown on #function
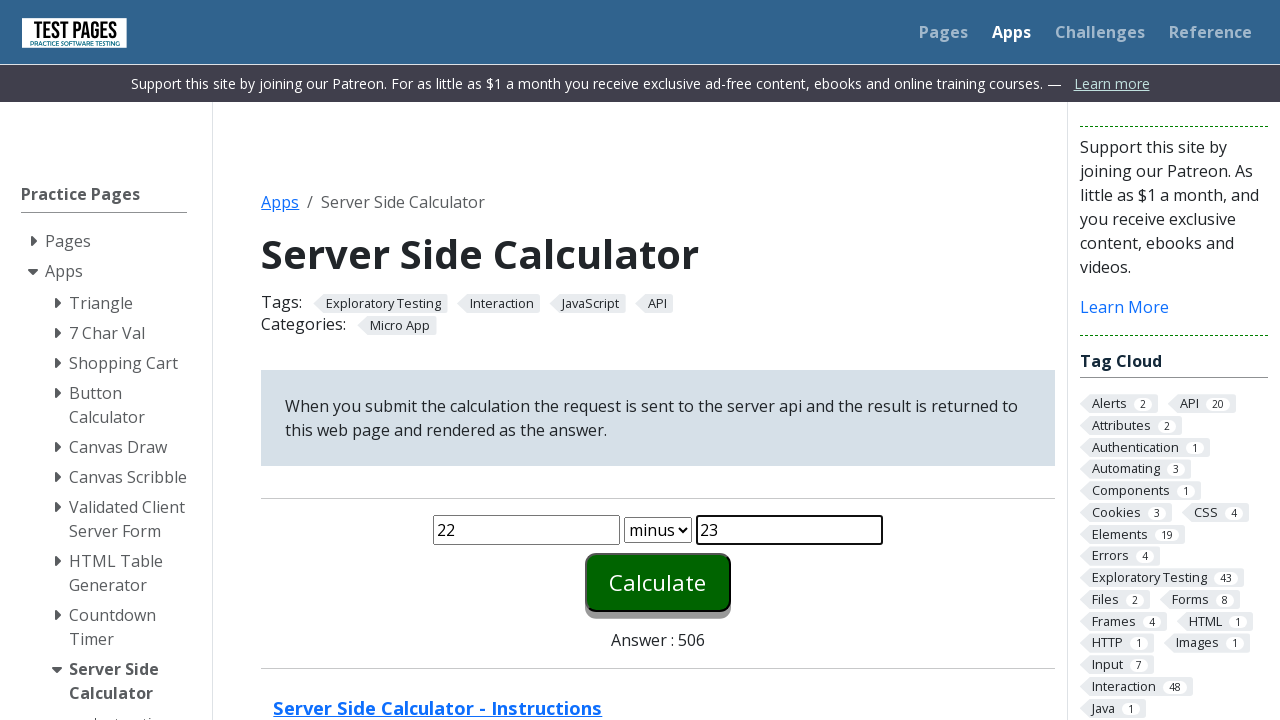

Clicked Calculate button at (658, 582) on #calculate
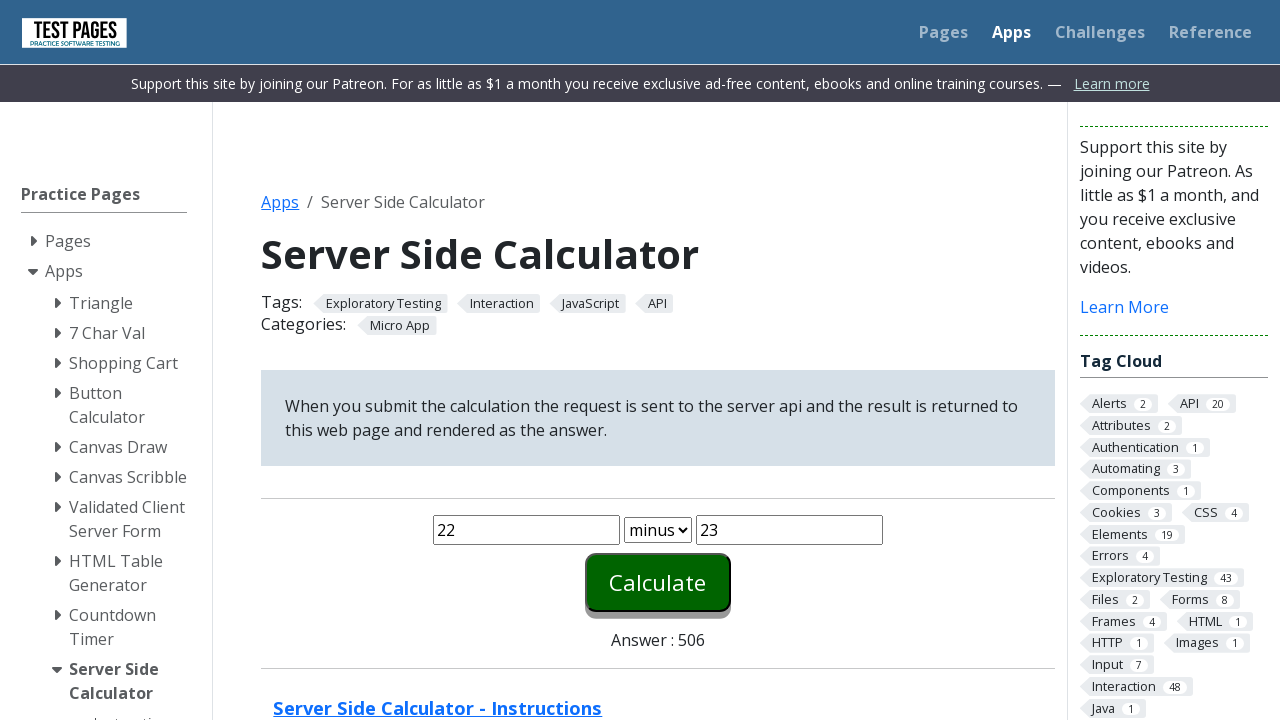

Result displayed for minus operation
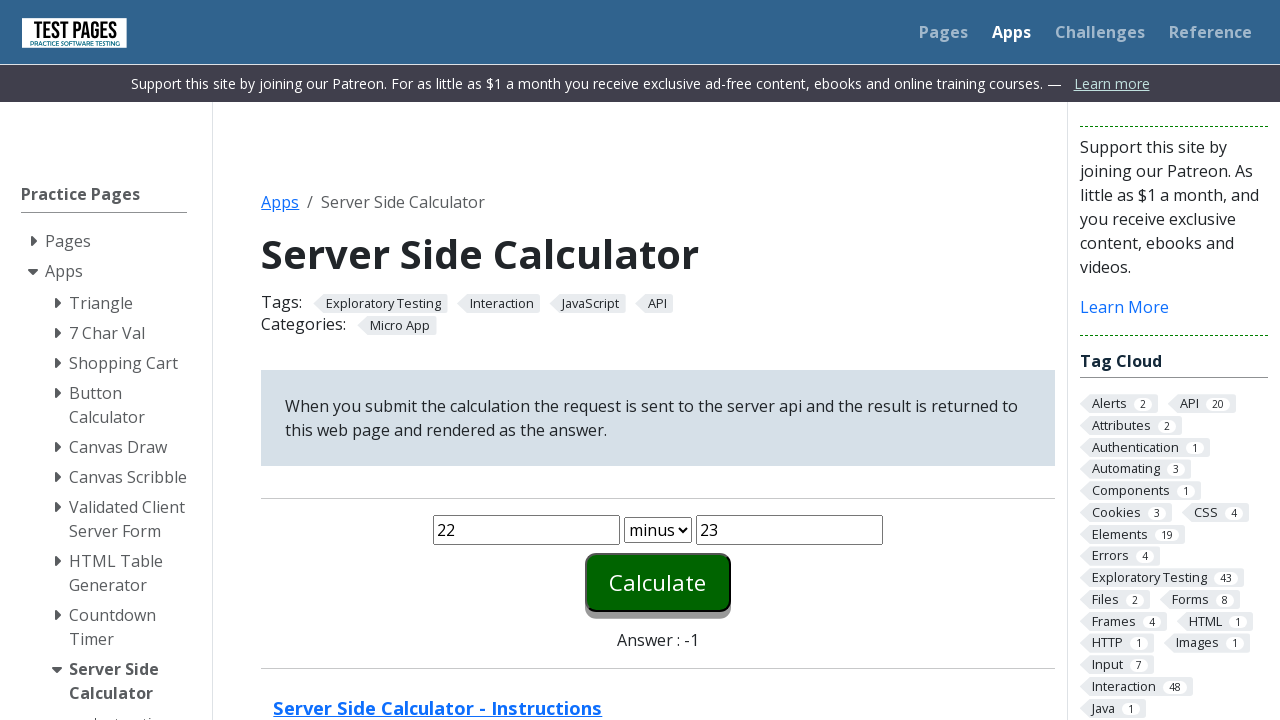

Cleared first number input field on #number1
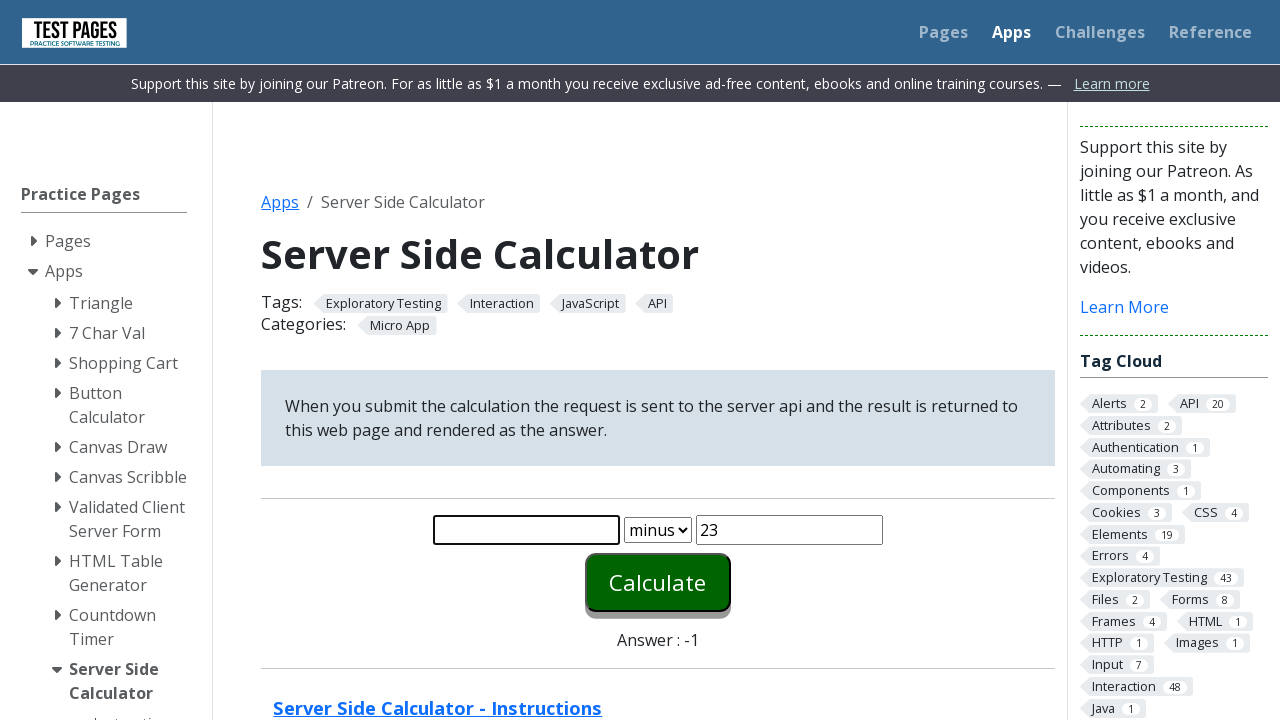

Filled first number input with '22' on #number1
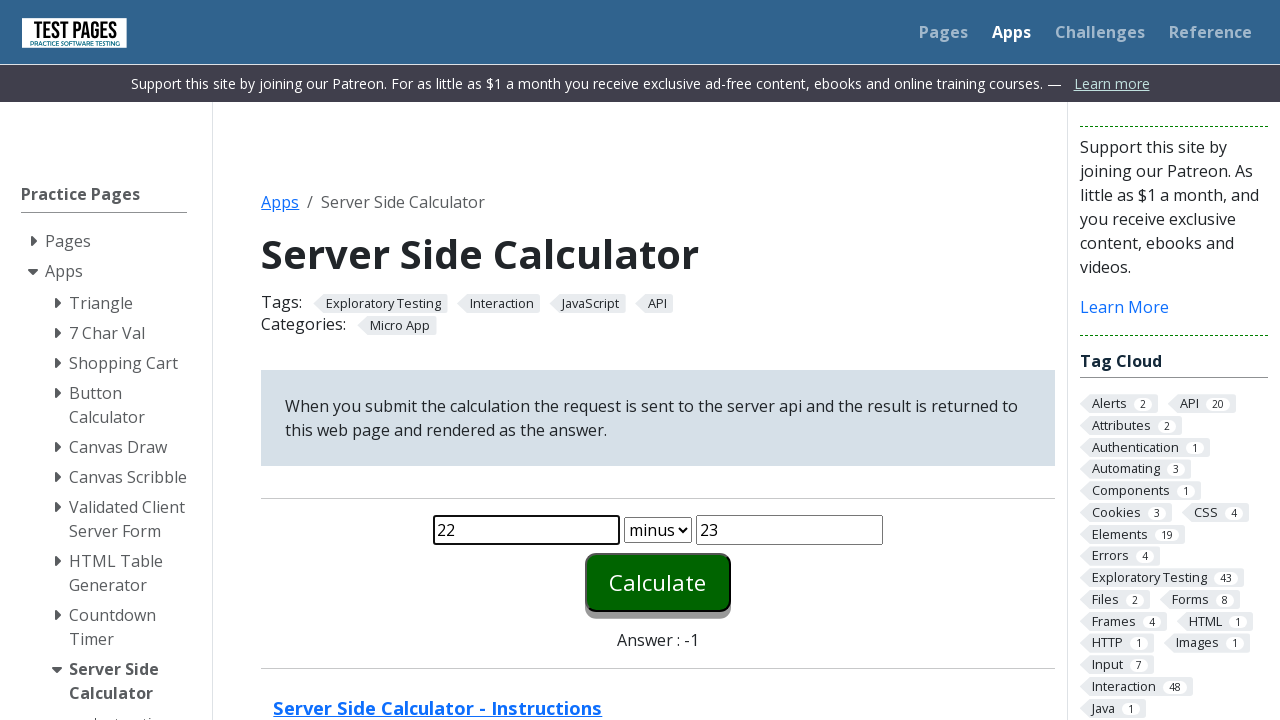

Cleared second number input field on #number2
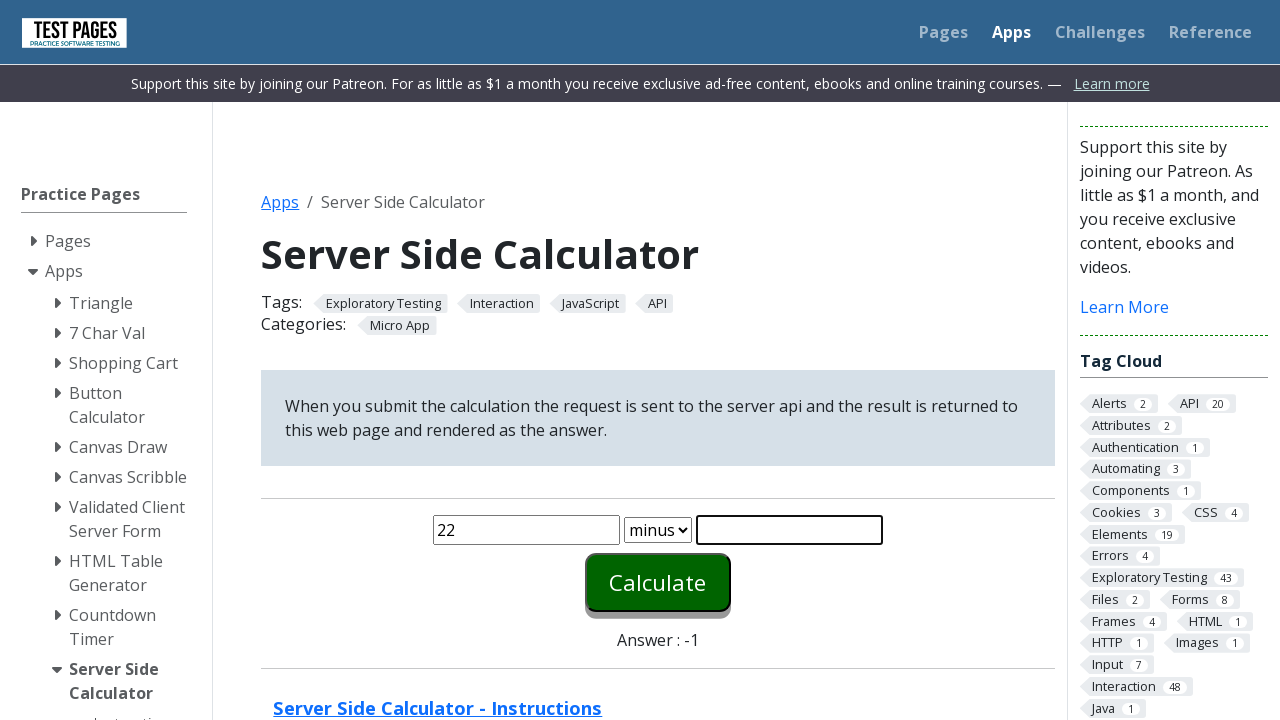

Filled second number input with '23' on #number2
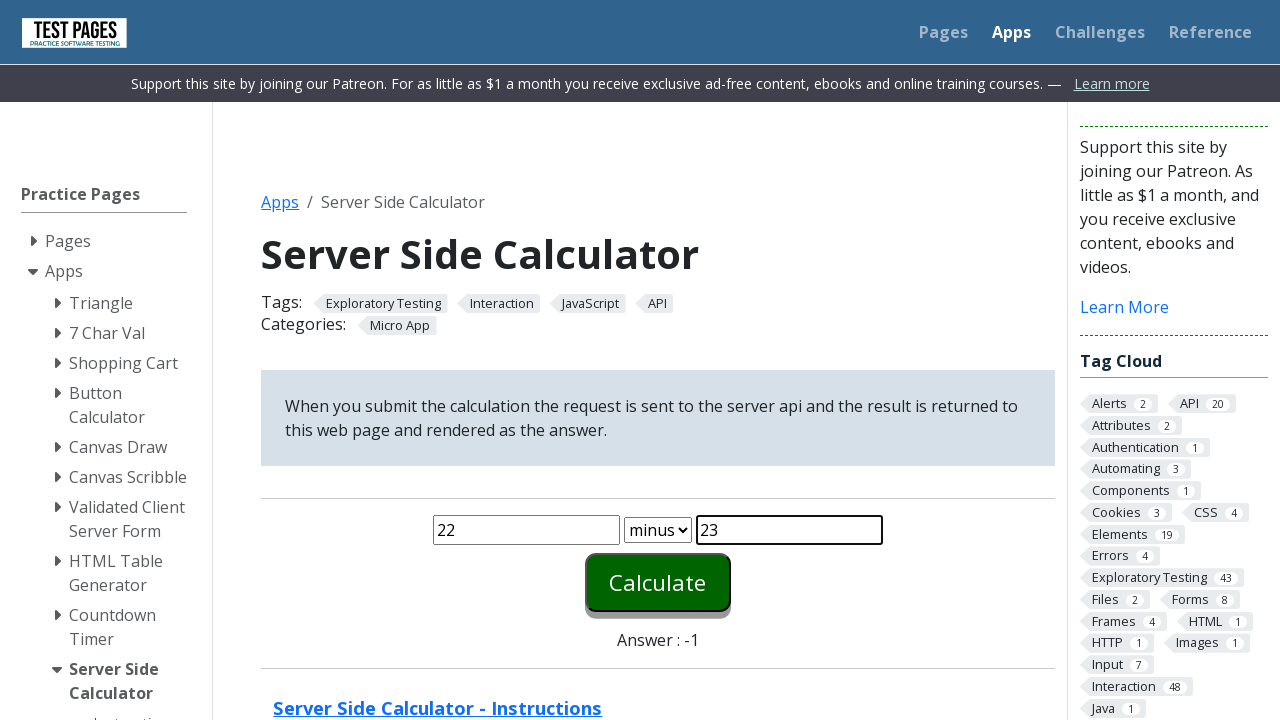

Selected 'divide' operation from dropdown on #function
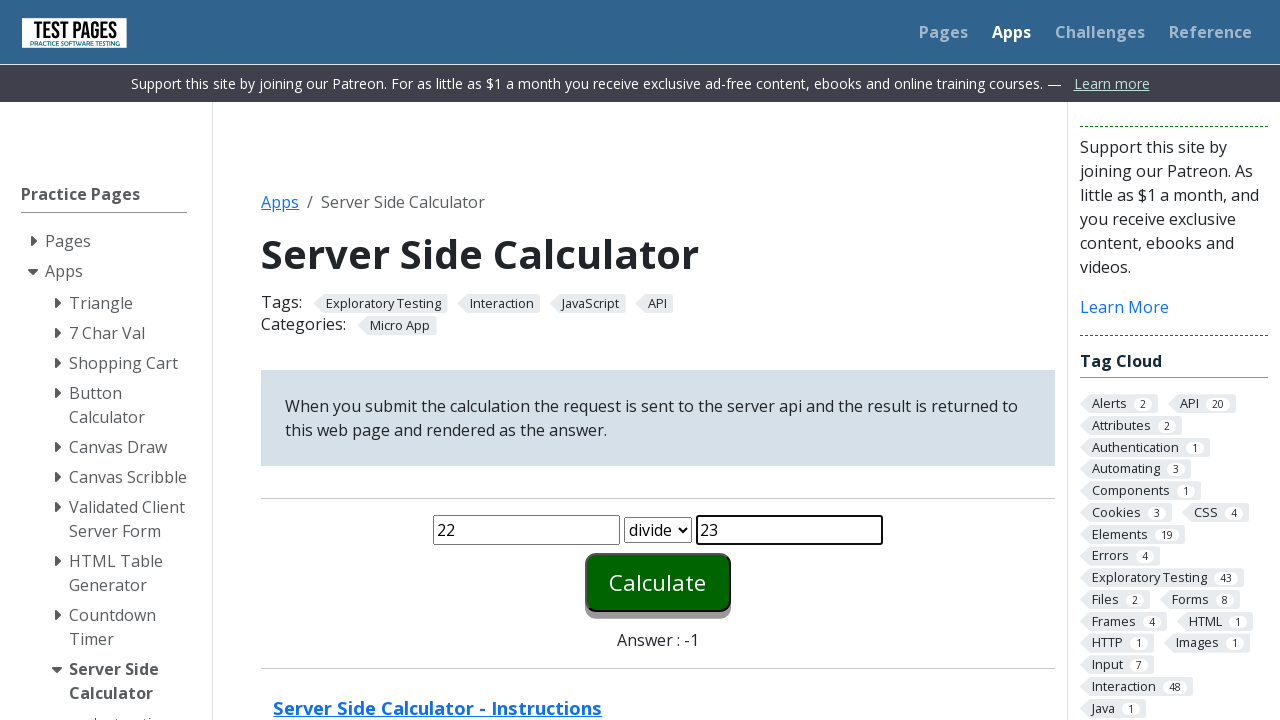

Clicked Calculate button at (658, 582) on #calculate
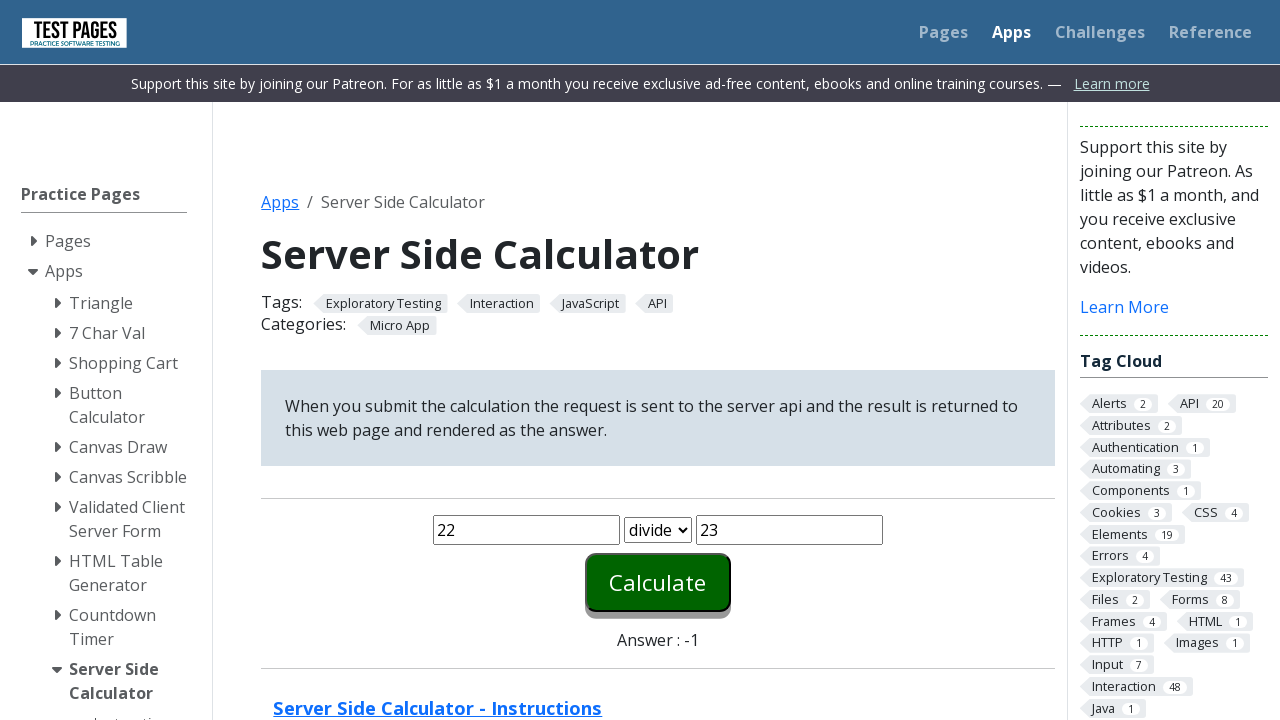

Result displayed for divide operation
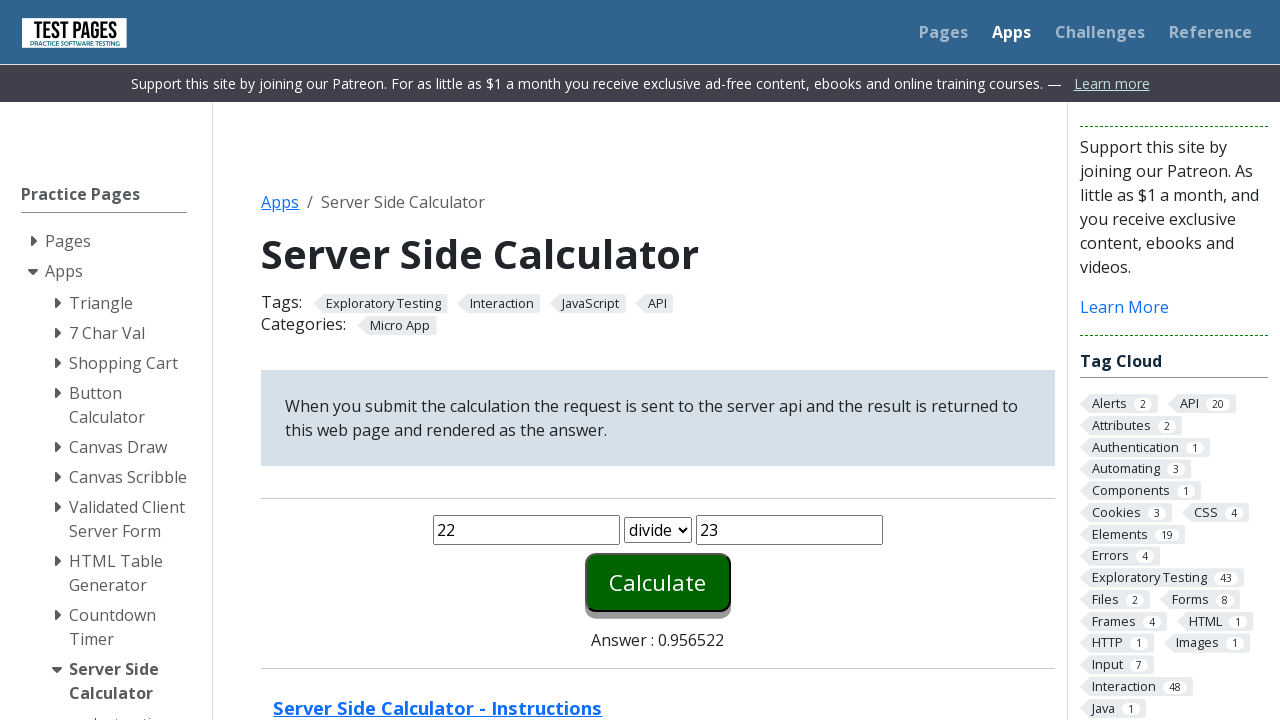

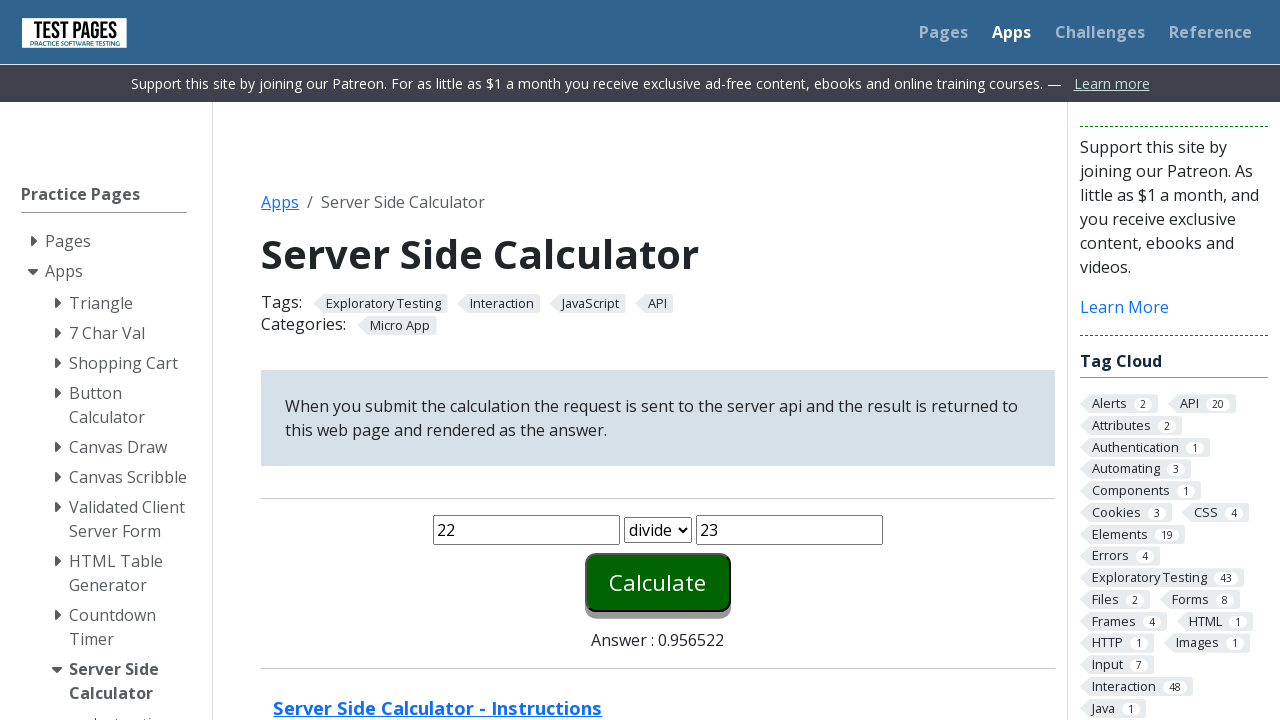